Tests form submission by reading a value from an element's custom attribute, calculating a mathematical result, filling in the answer field, checking two checkboxes, and submitting the form.

Starting URL: http://suninjuly.github.io/get_attribute.html

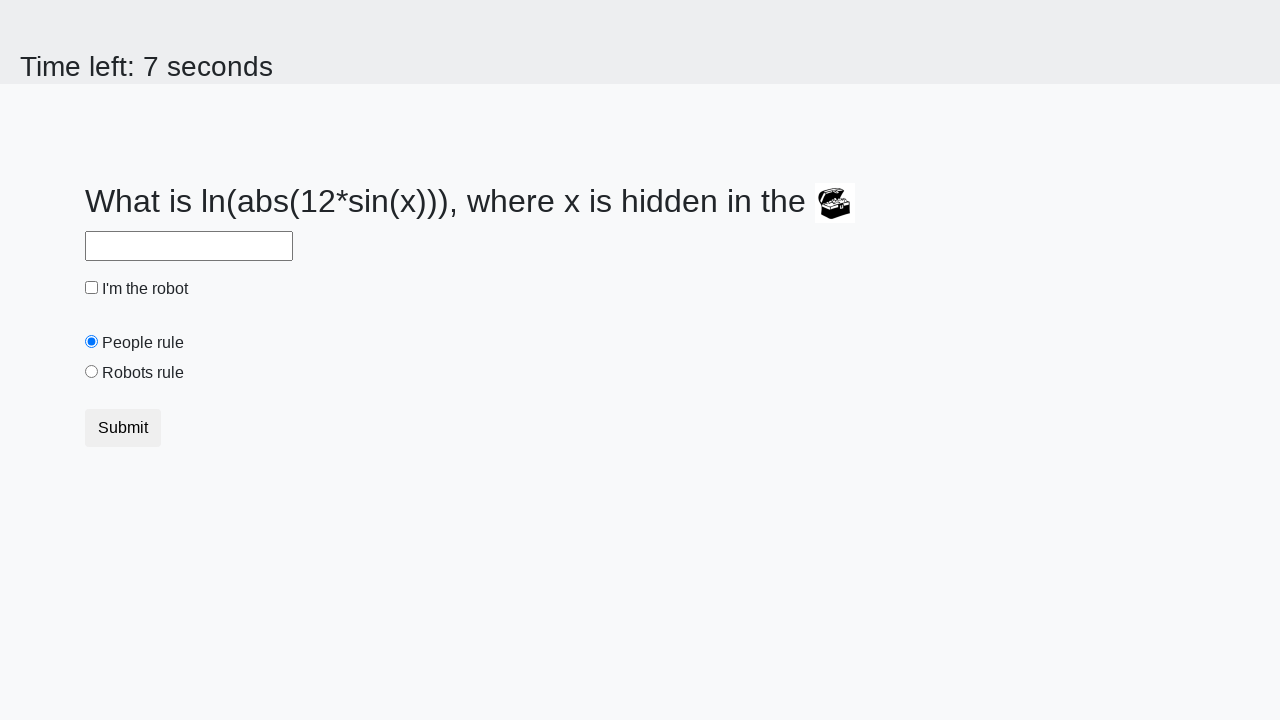

Located treasure element
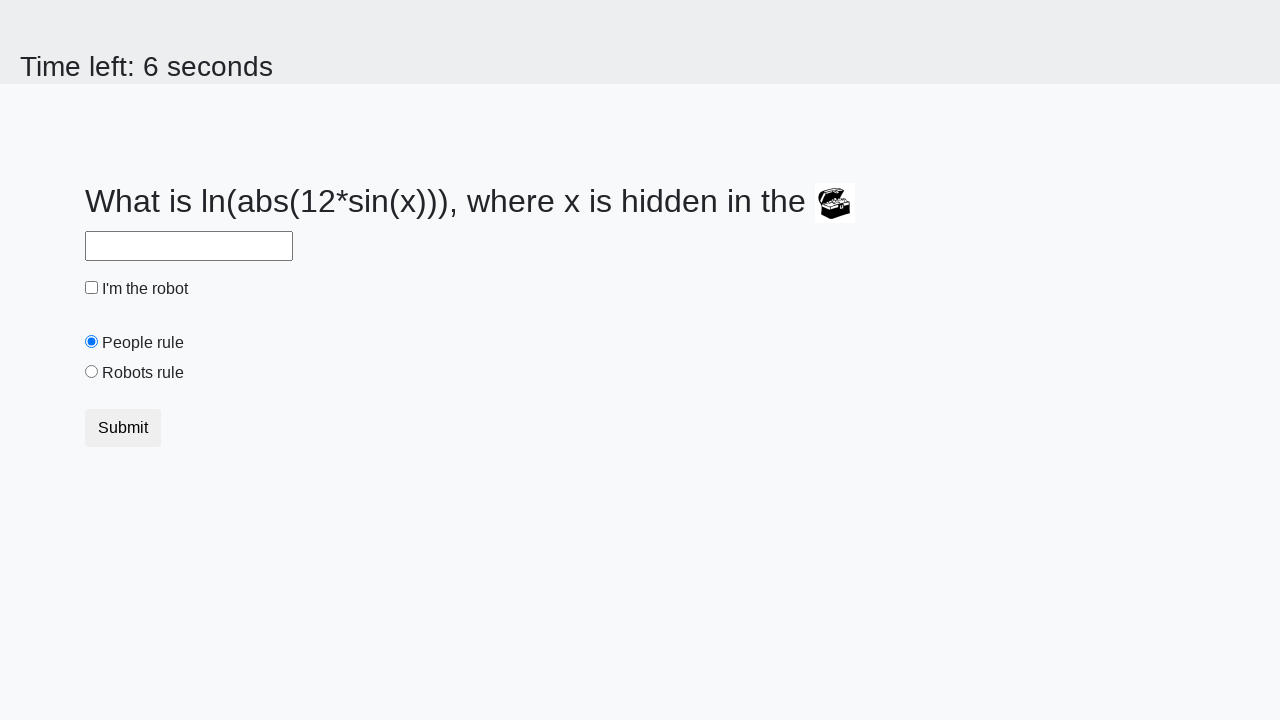

Retrieved 'valuex' attribute from treasure element: 169
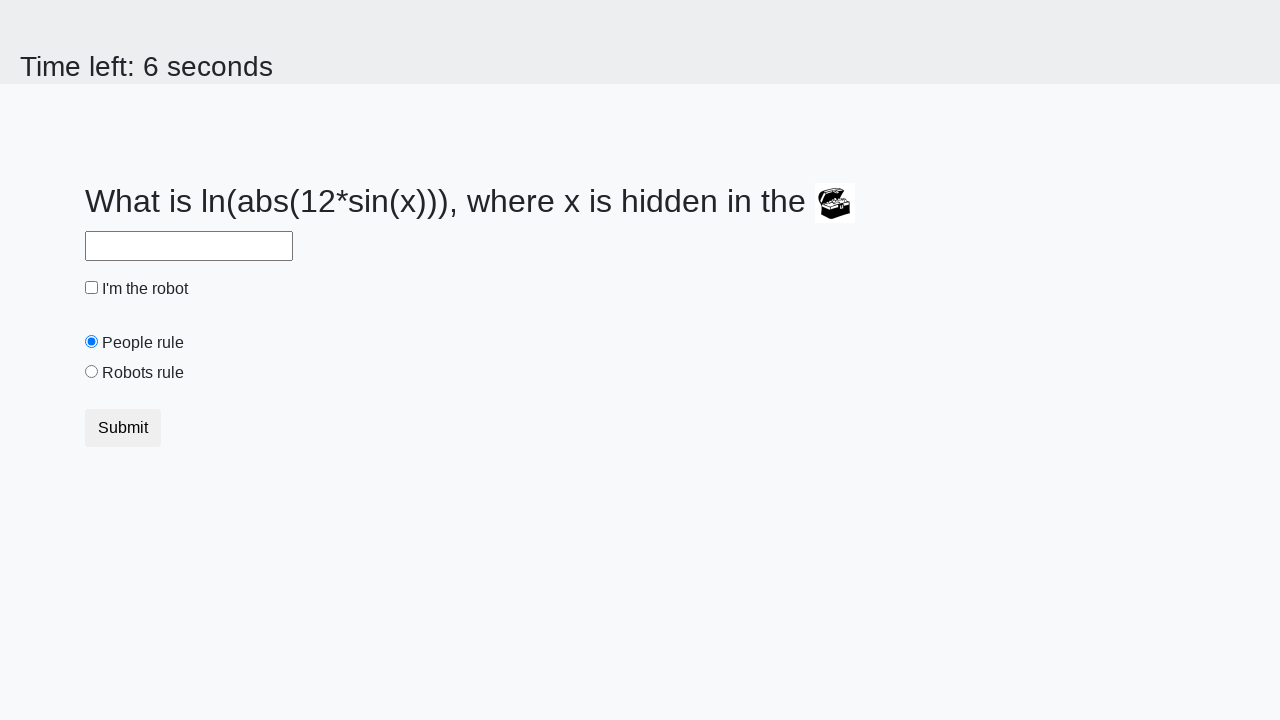

Calculated answer using formula: 1.9774085963100165
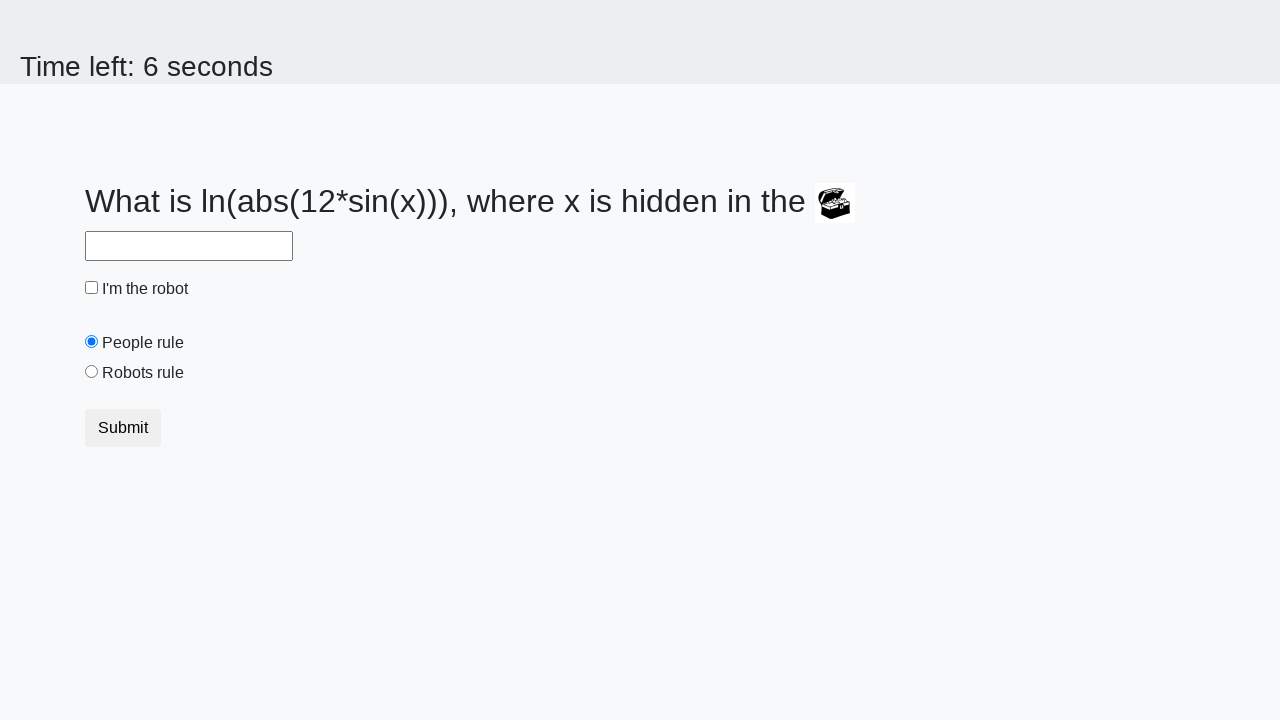

Filled answer field with calculated value on #answer
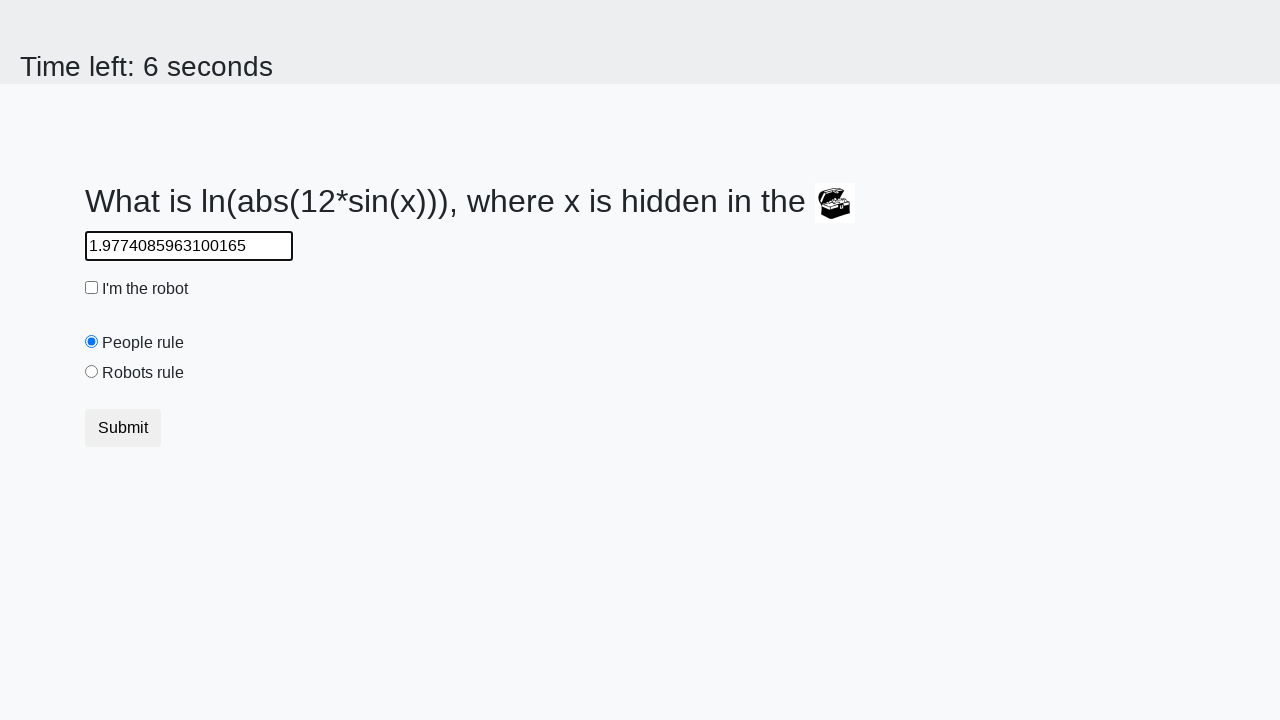

Checked 'I am a robot' checkbox at (92, 288) on #robotCheckbox
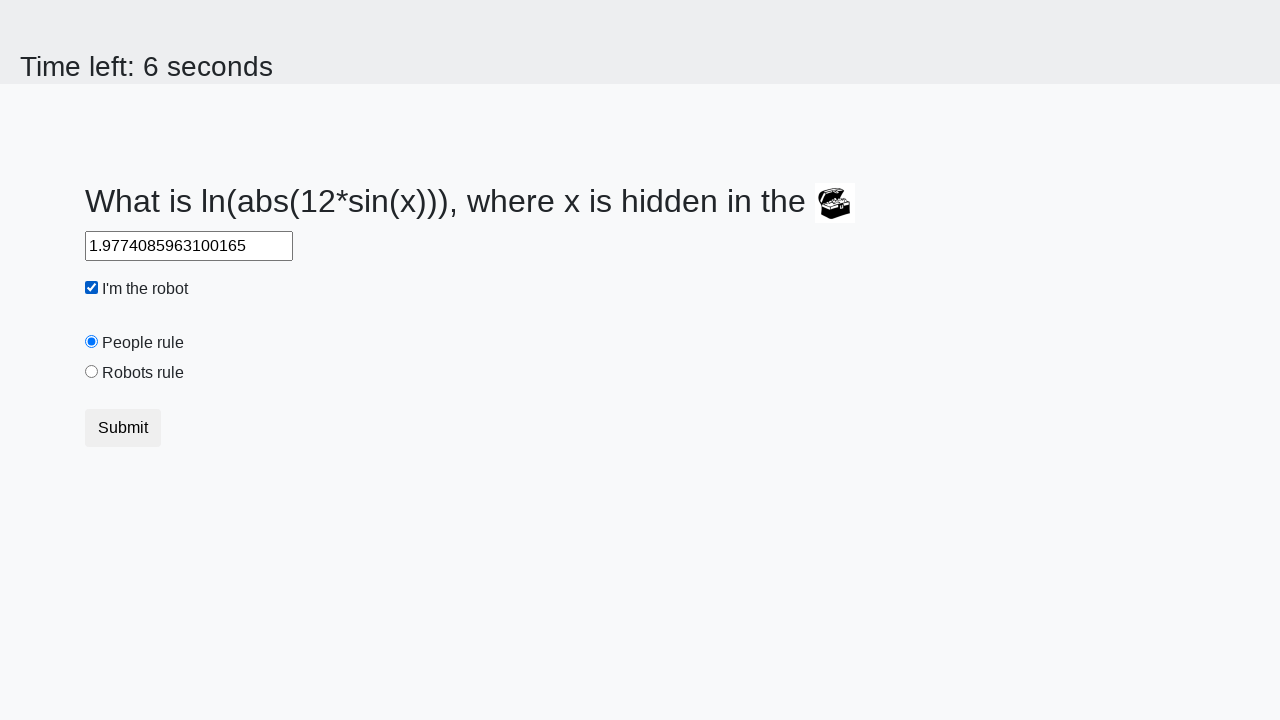

Checked 'Robots rule' checkbox at (92, 372) on #robotsRule
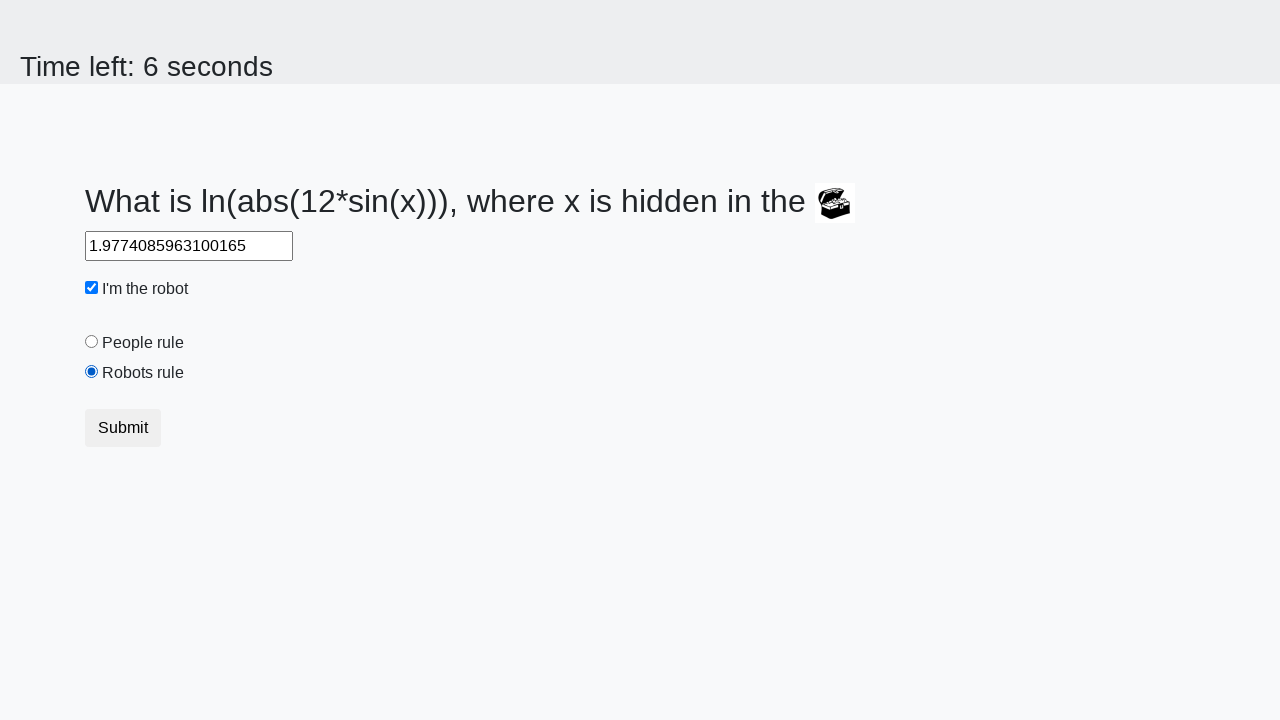

Clicked submit button to submit form at (123, 428) on .btn
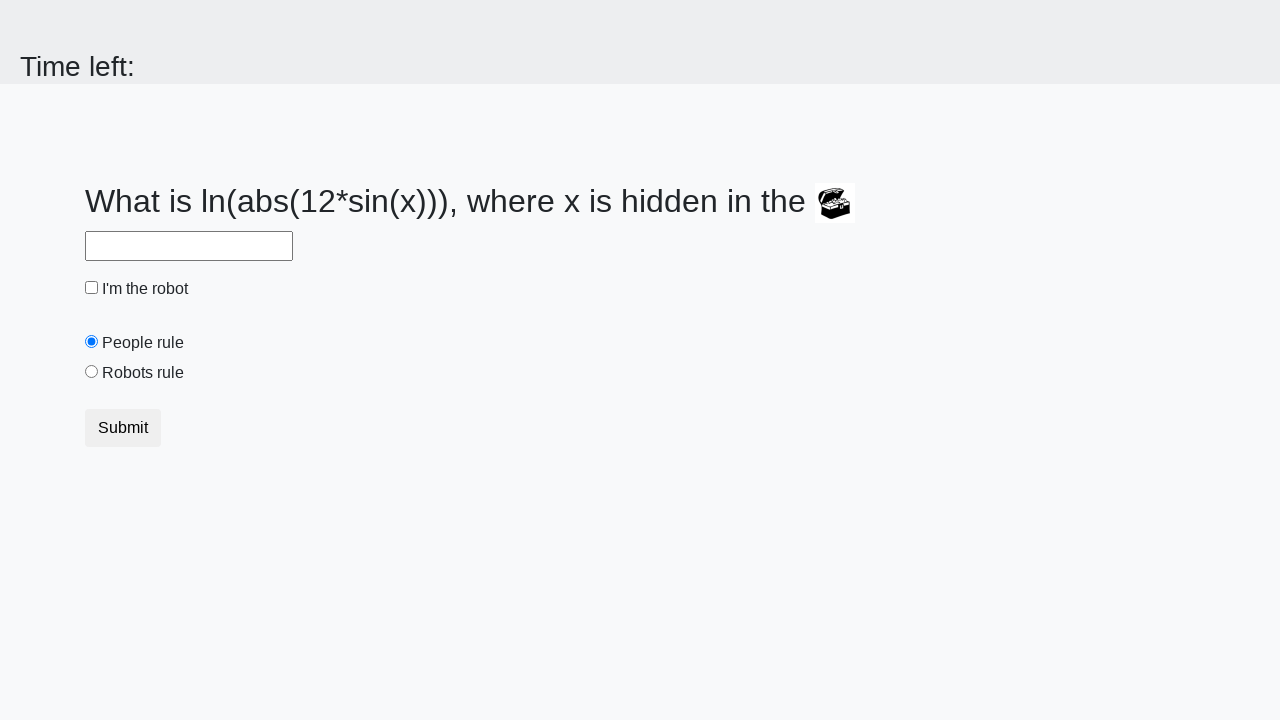

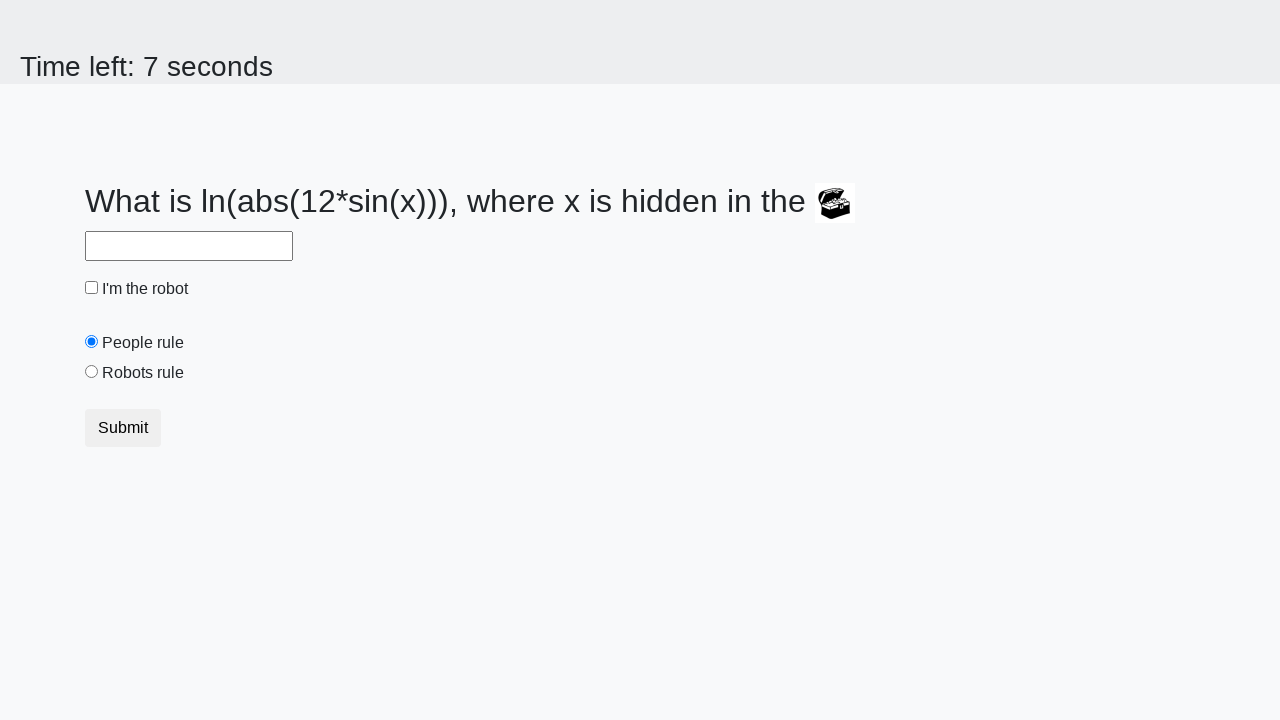